Demonstrates NoAlertPresentException by trying to accept an alert when none is present

Starting URL: https://demoqa.com/text-box

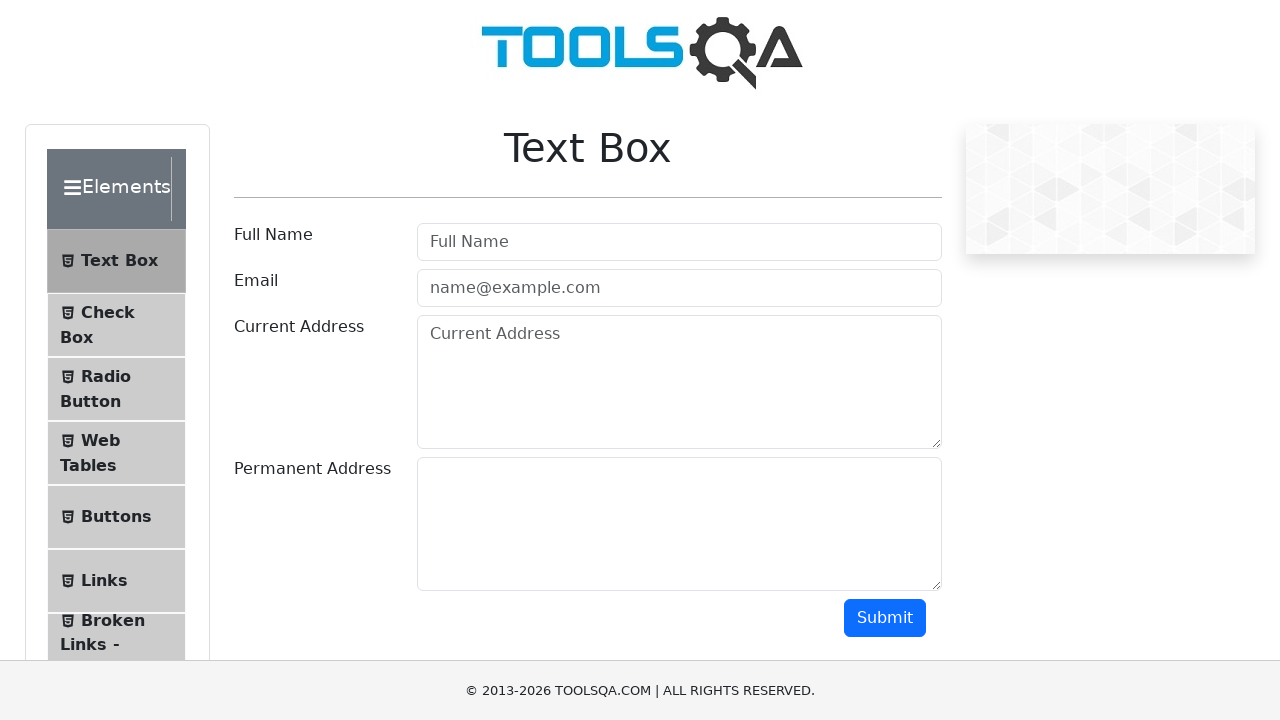

Navigated to https://demoqa.com/text-box
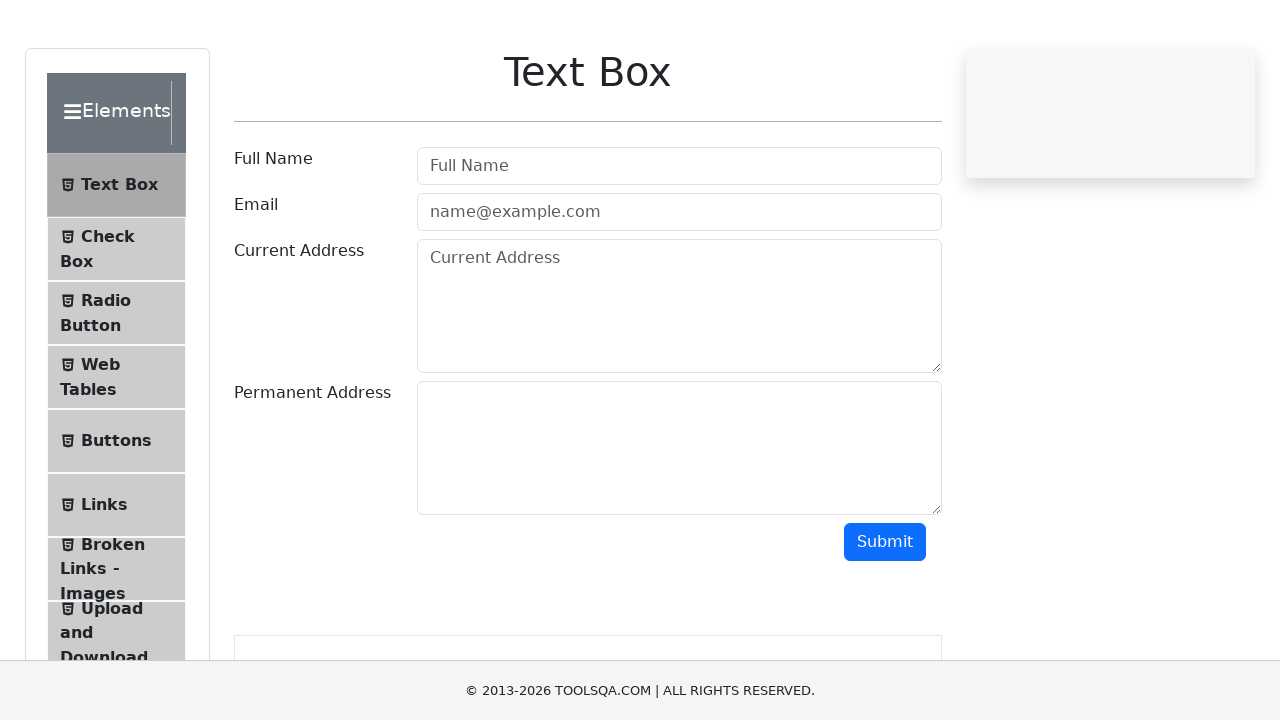

Set up dialog handler to accept alerts
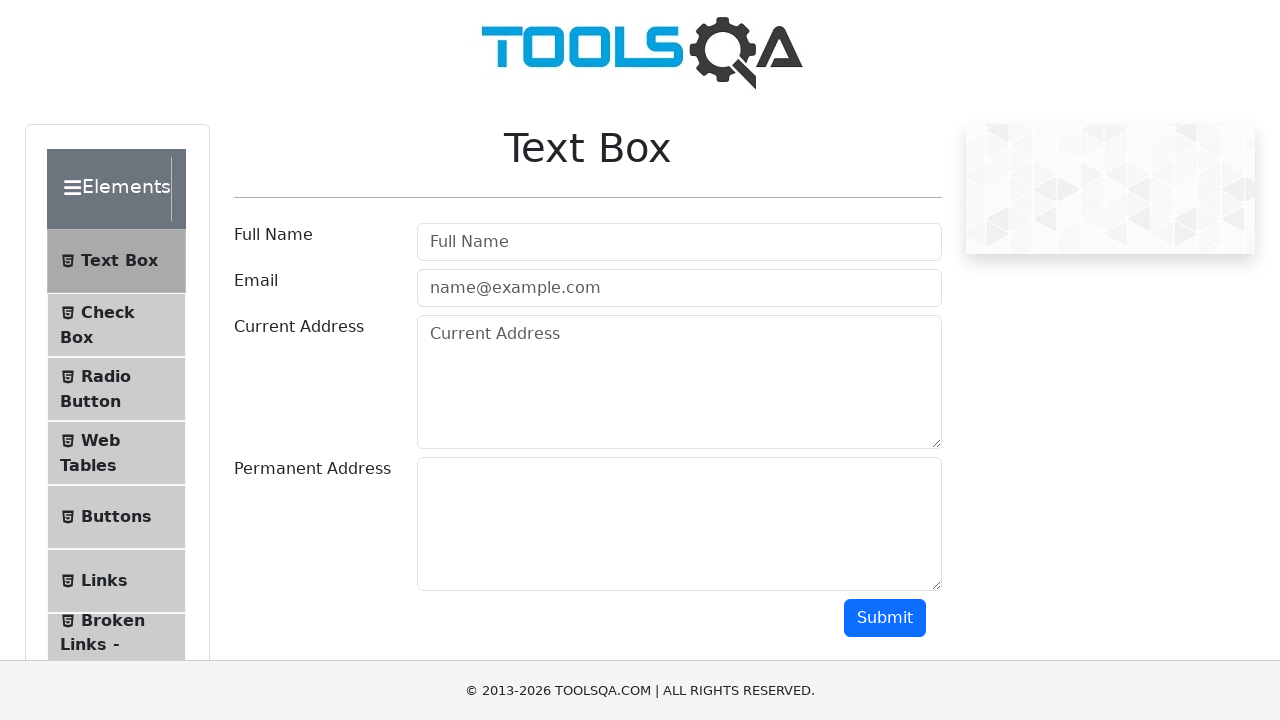

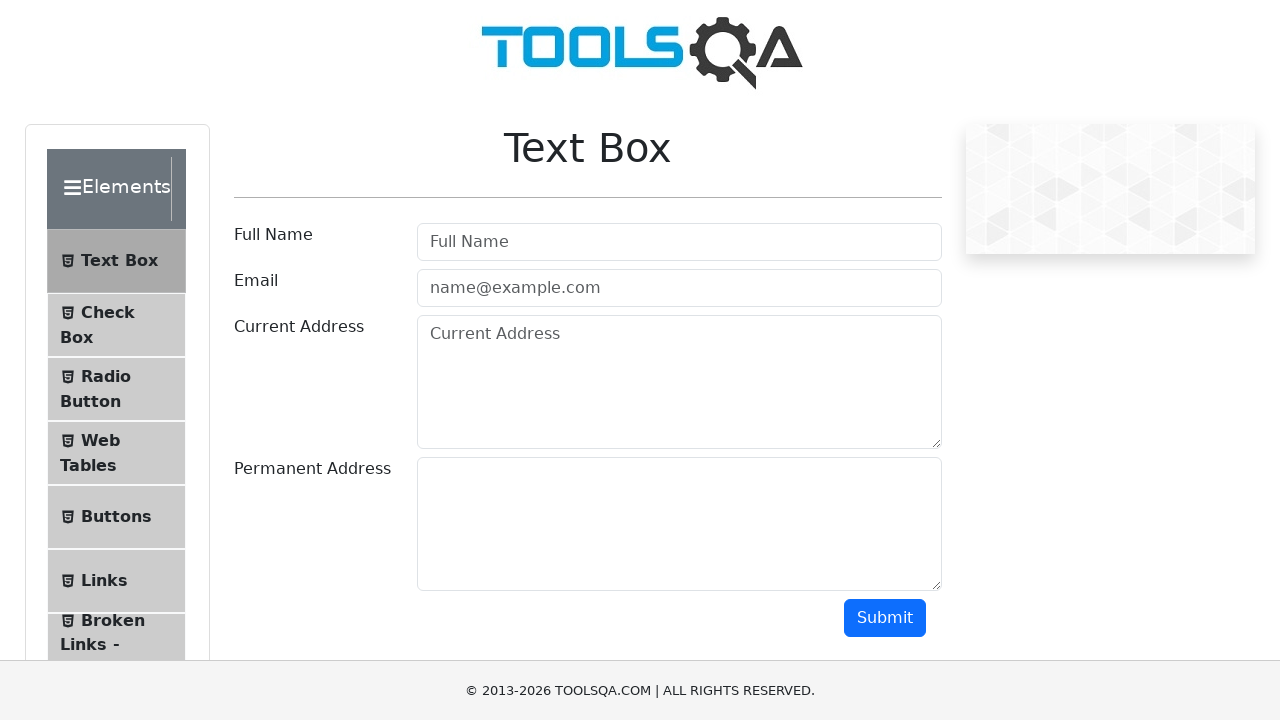